Tests keyboard events by copying text from one editor area and pasting it into another editor area using keyboard shortcuts

Starting URL: https://extendsclass.com/text-compare.html

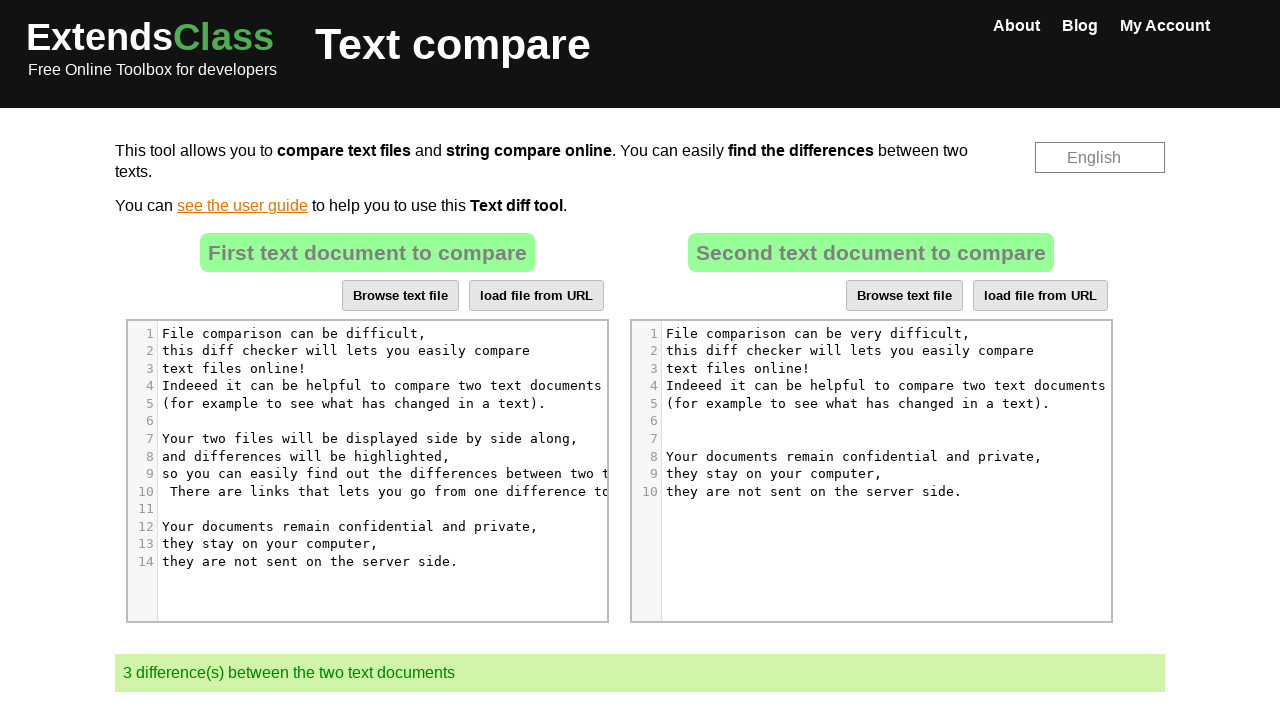

Located source text area in first editor
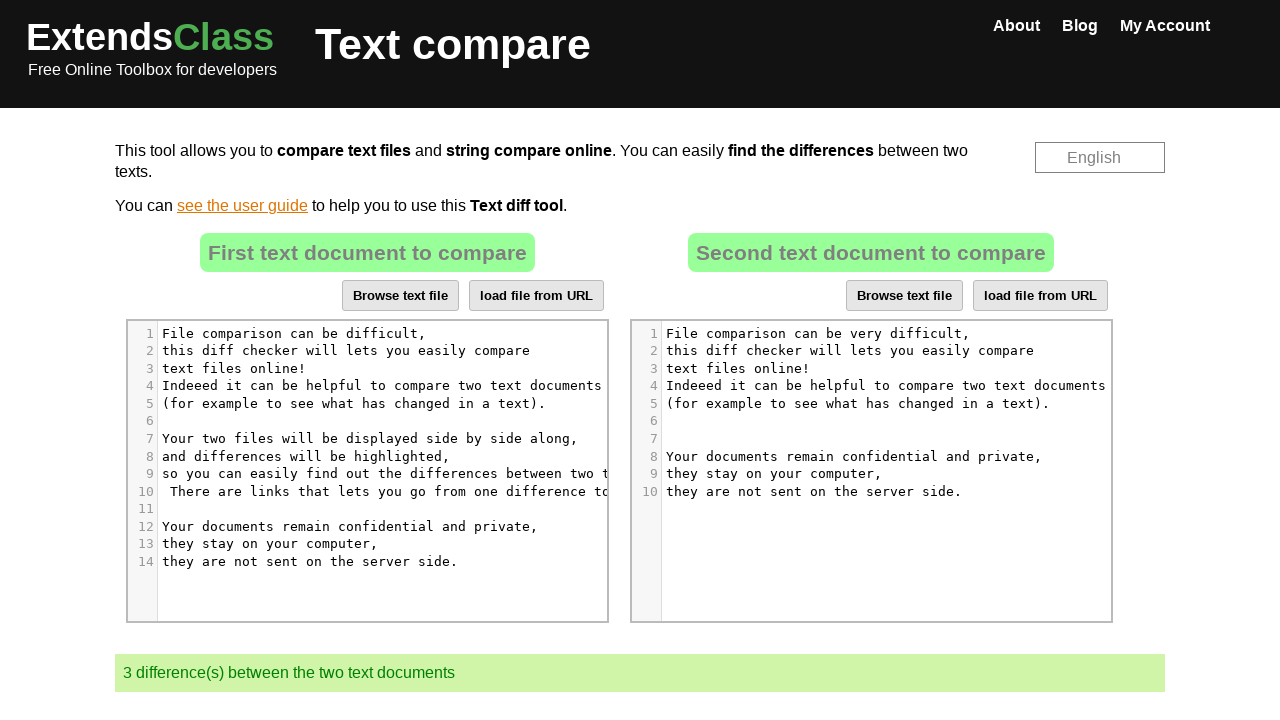

Clicked on source text area at (391, 421) on xpath=//*[@id="dropZone"]/div[2]/div/div[6]/div[1]/div/div/div/div[5]/div[6]/pre
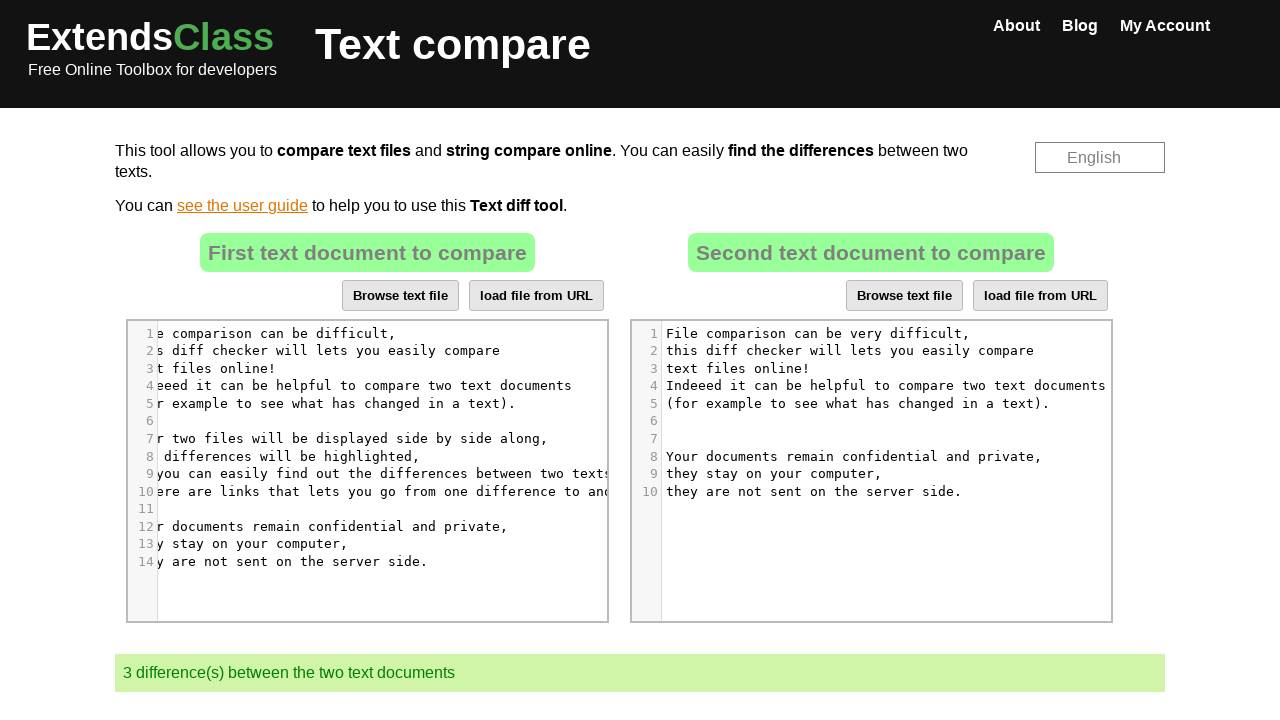

Pressed Ctrl+A to select all text in source area
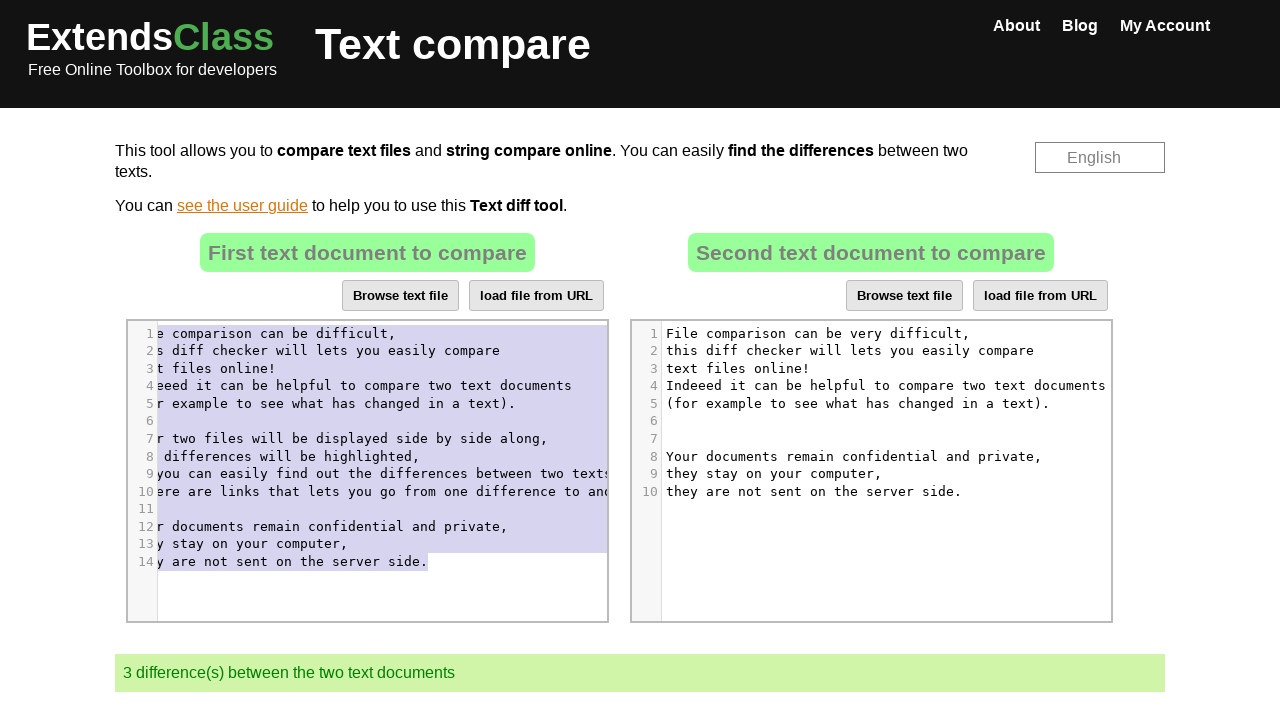

Pressed Ctrl+C to copy selected text
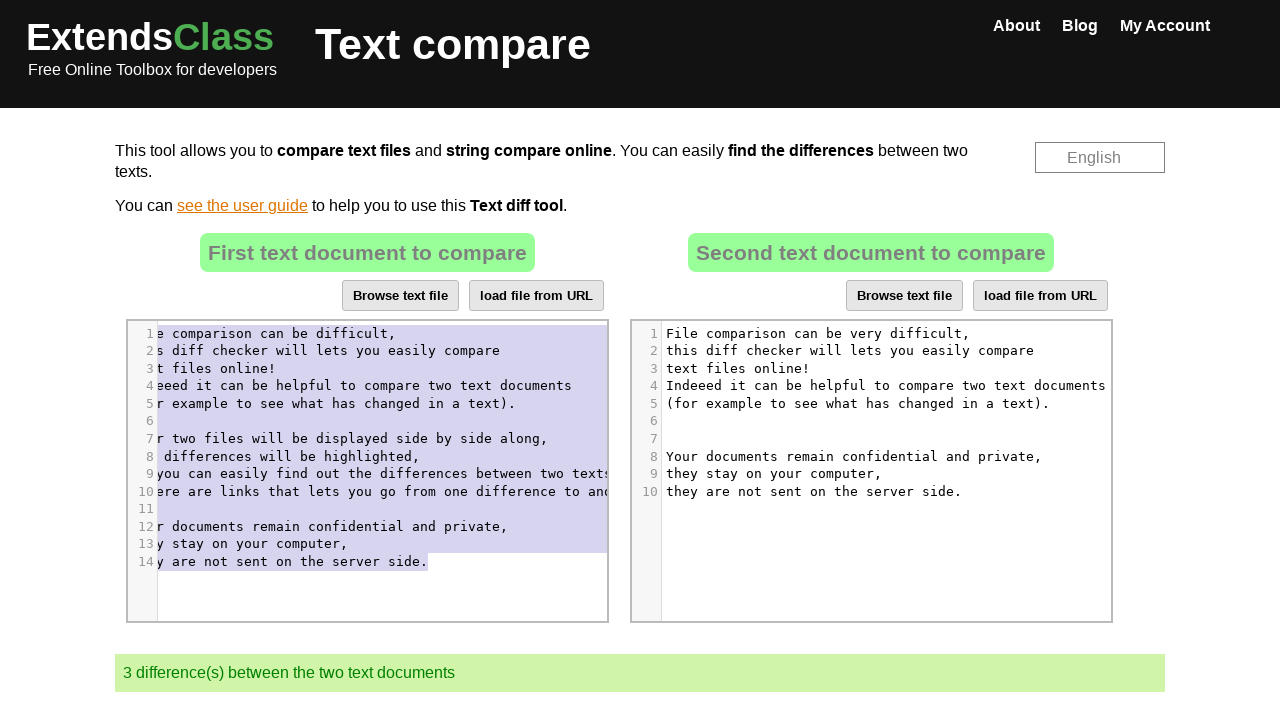

Located destination text area in second editor
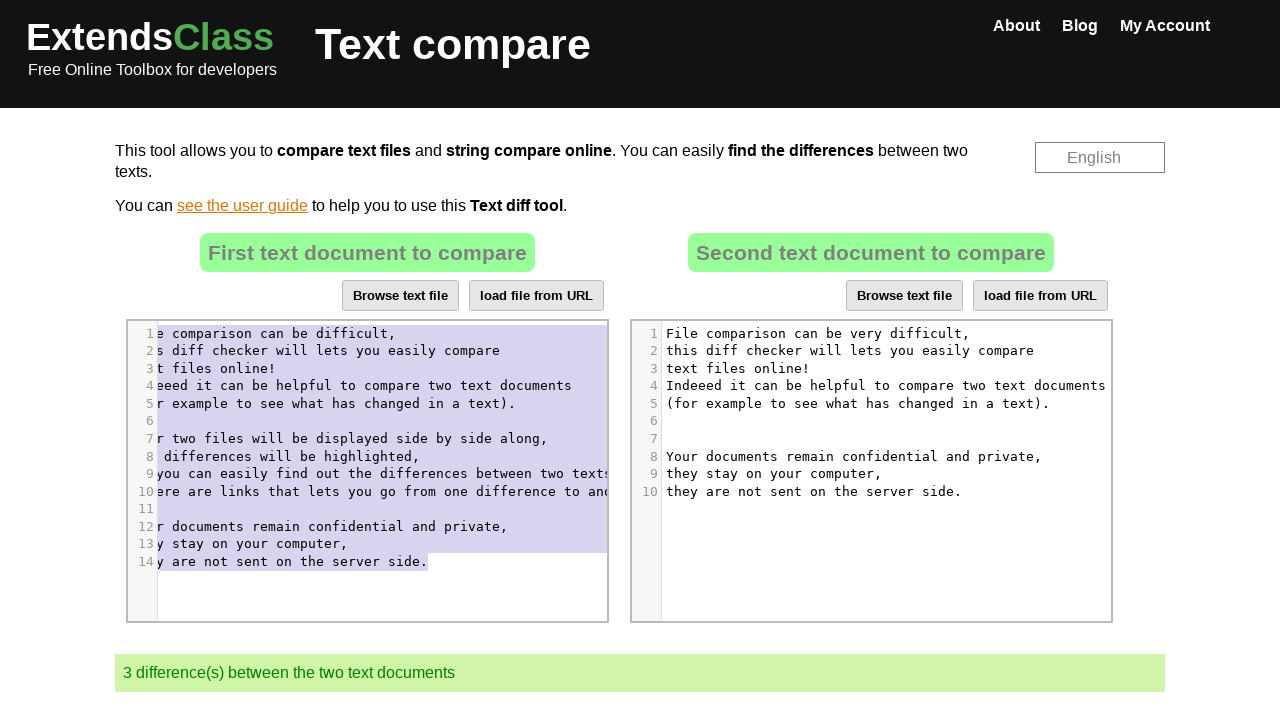

Clicked on destination text area at (883, 439) on xpath=//*[@id="dropZone2"]/div[2]/div/div[6]/div[1]/div/div/div/div[5]/div[7]/pr
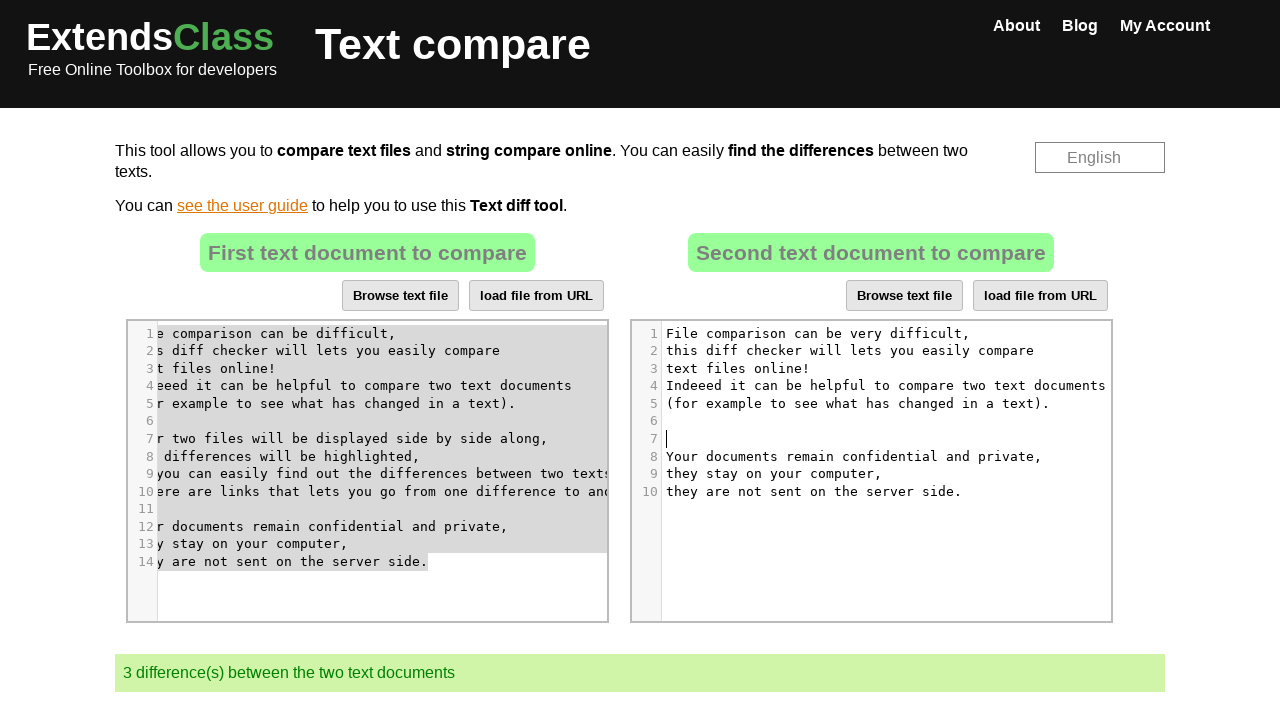

Pressed Ctrl+A to select all text in destination area
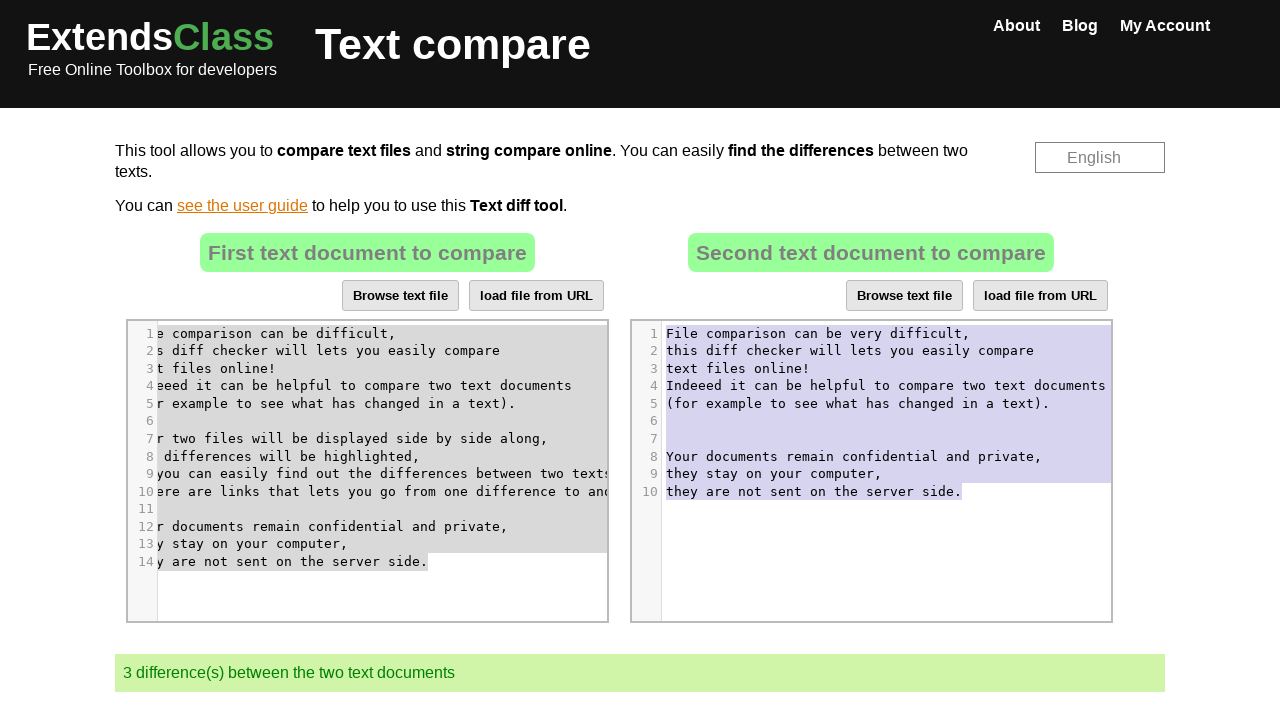

Pressed Ctrl+V to paste copied text into destination area
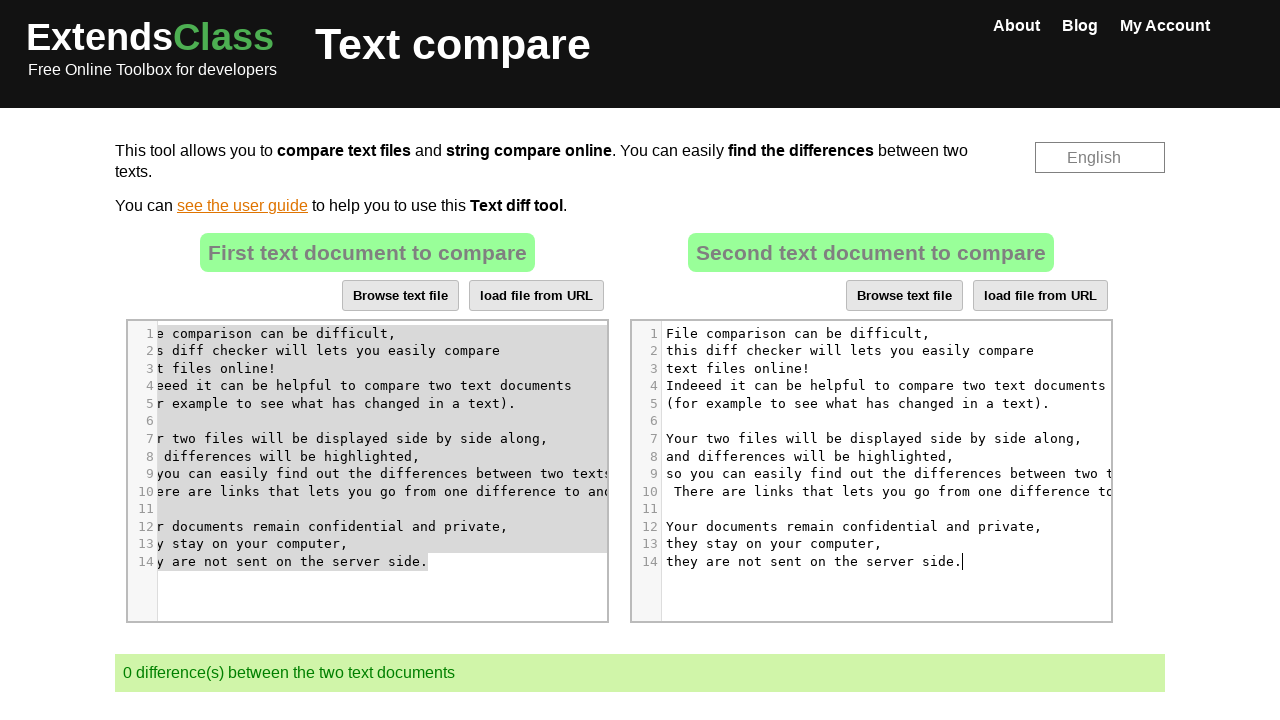

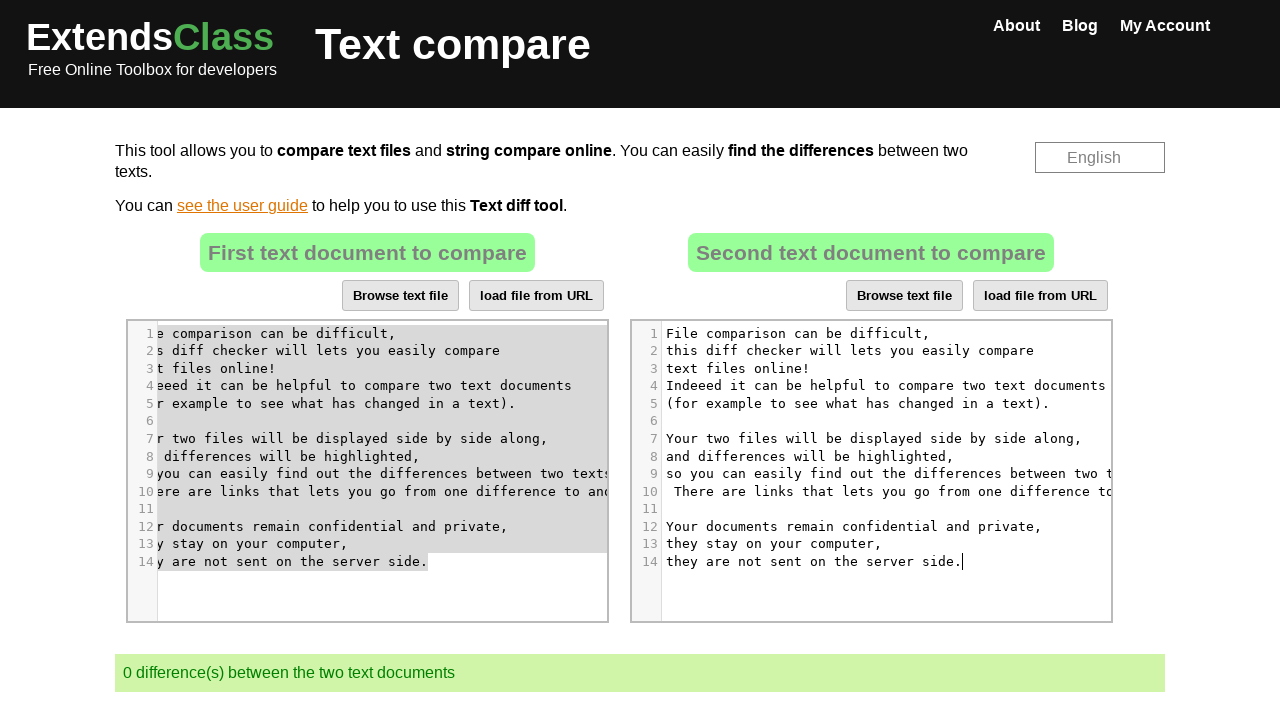